Adds multiple elements and counts the total number of Delete buttons present

Starting URL: https://the-internet.herokuapp.com/add_remove_elements/

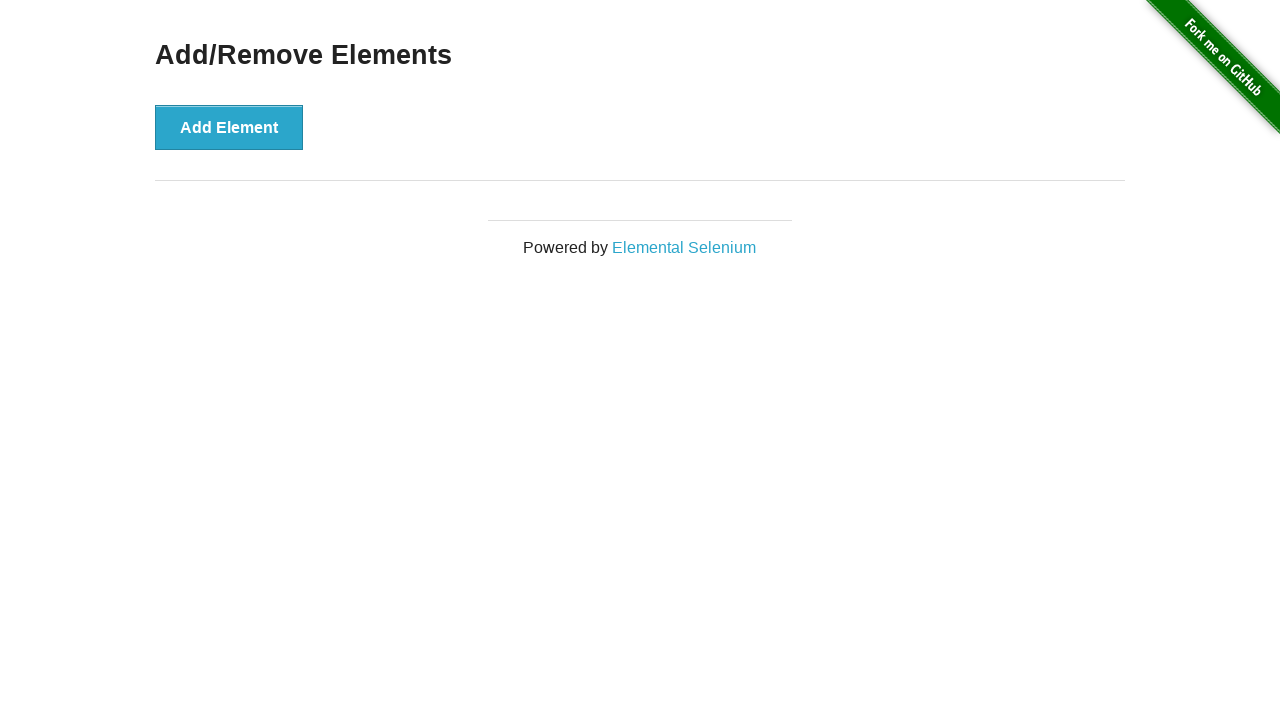

Clicked 'Add Element' button (iteration 1) at (229, 127) on xpath=//button[contains(text(),'Add Element')]
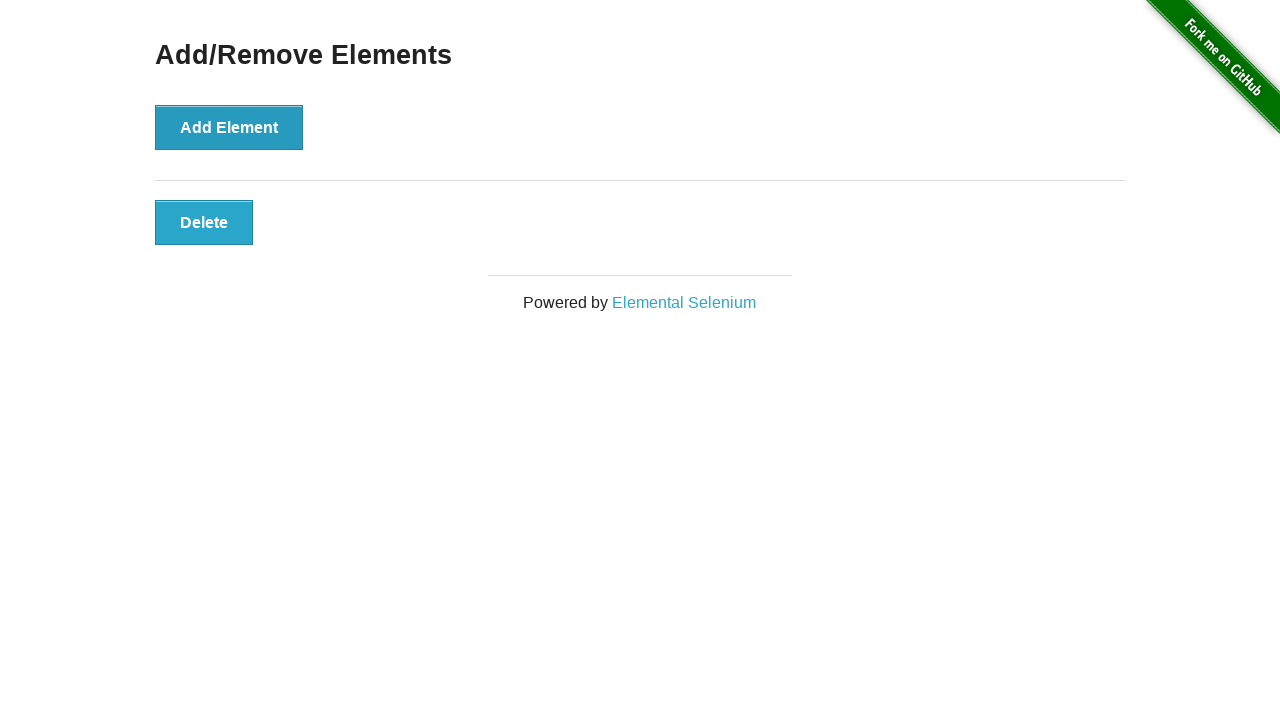

Clicked 'Add Element' button (iteration 2) at (229, 127) on xpath=//button[contains(text(),'Add Element')]
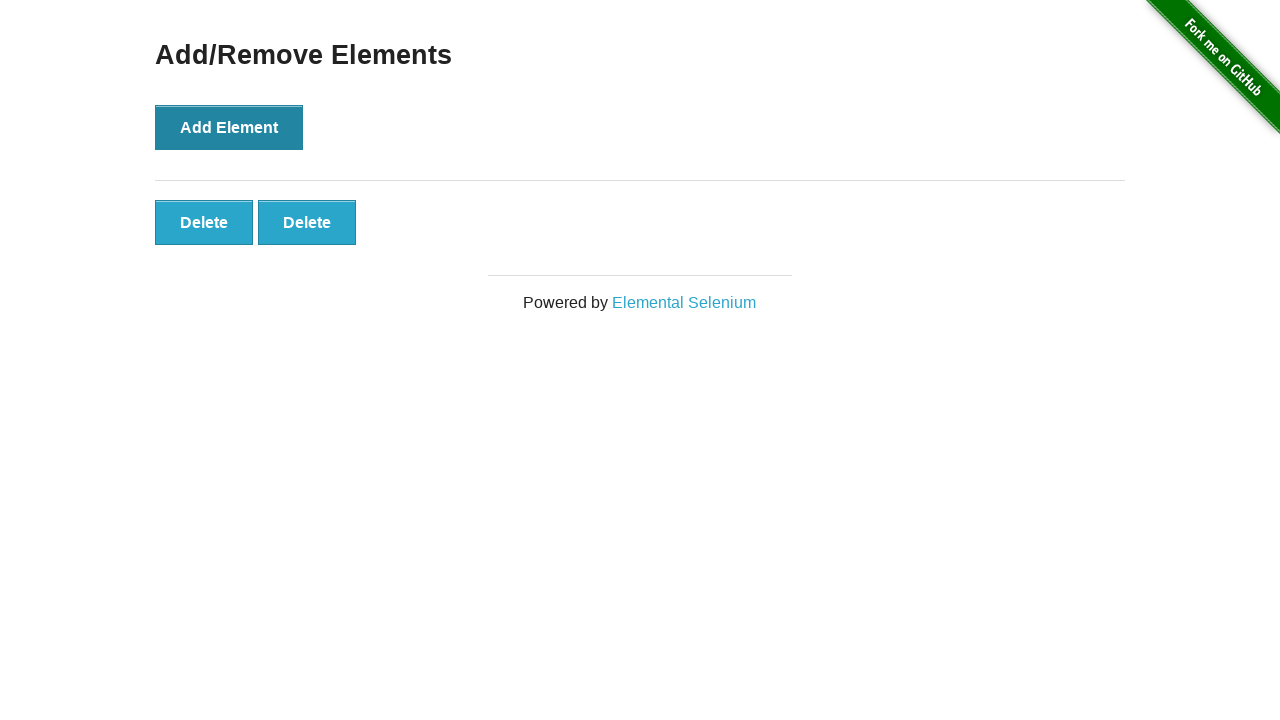

Clicked 'Add Element' button (iteration 3) at (229, 127) on xpath=//button[contains(text(),'Add Element')]
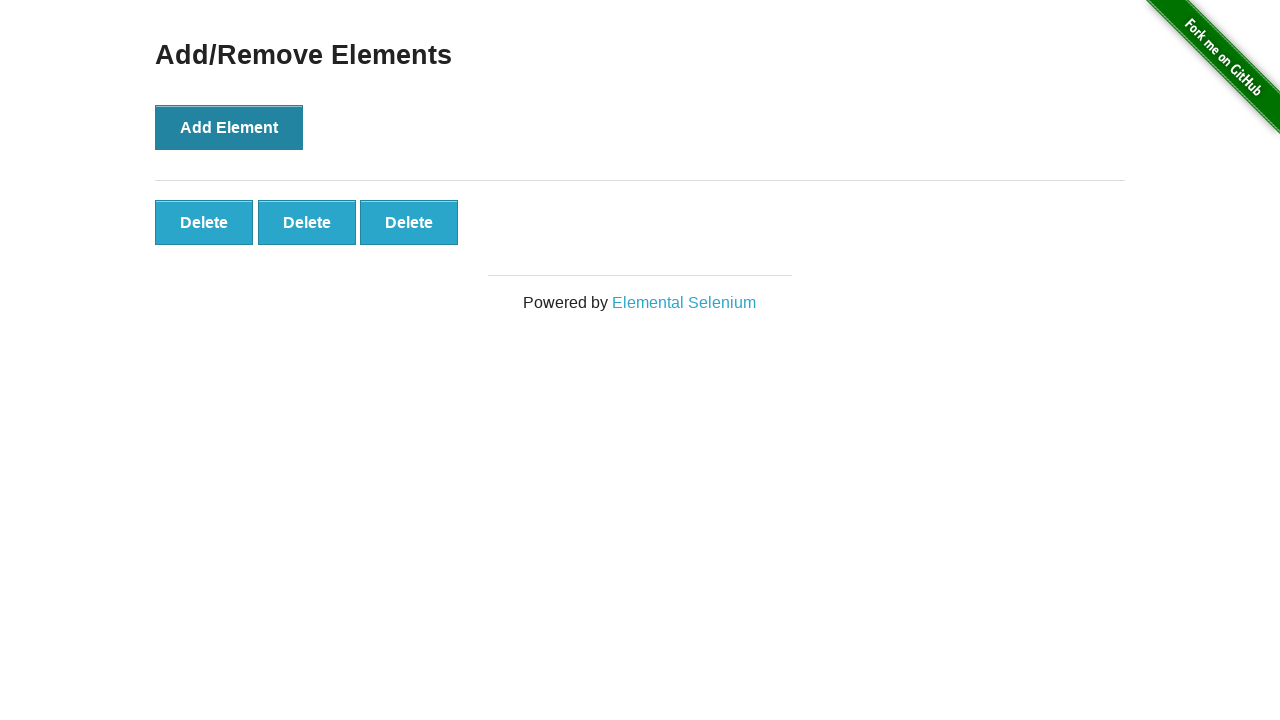

Clicked 'Add Element' button (iteration 4) at (229, 127) on xpath=//button[contains(text(),'Add Element')]
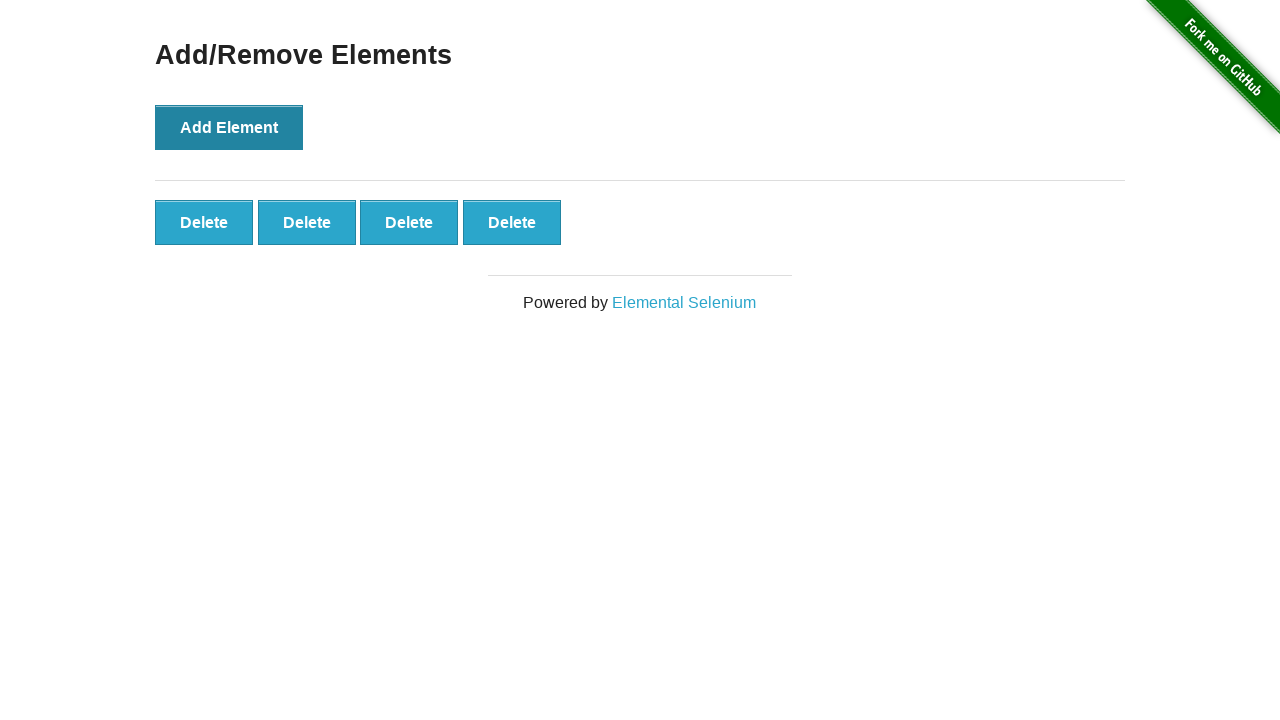

Located all Delete buttons on the page
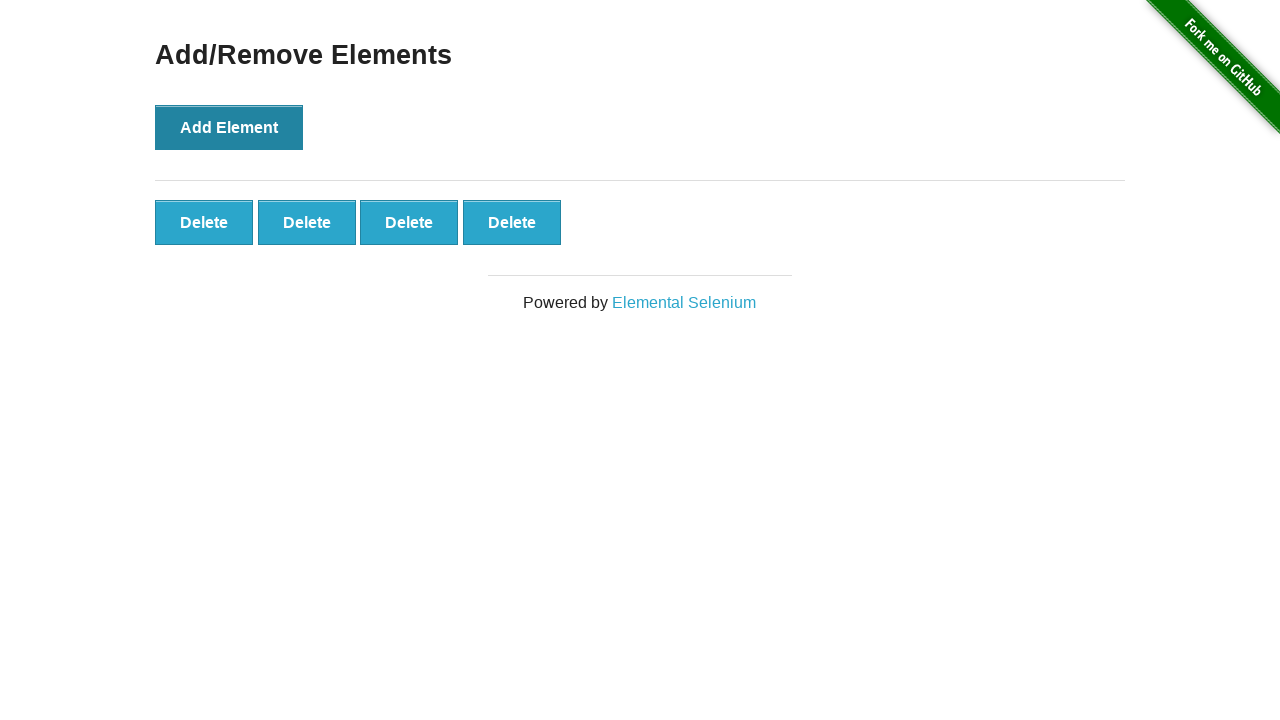

Verified that exactly 4 Delete buttons are present
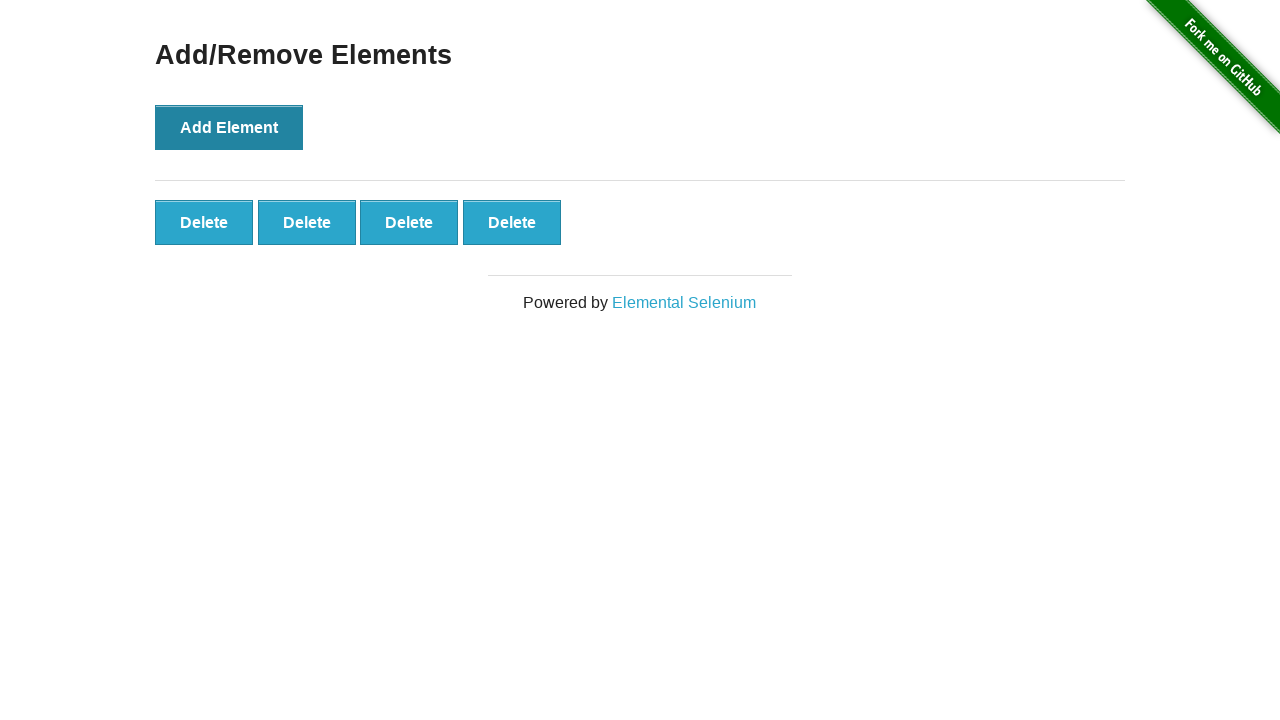

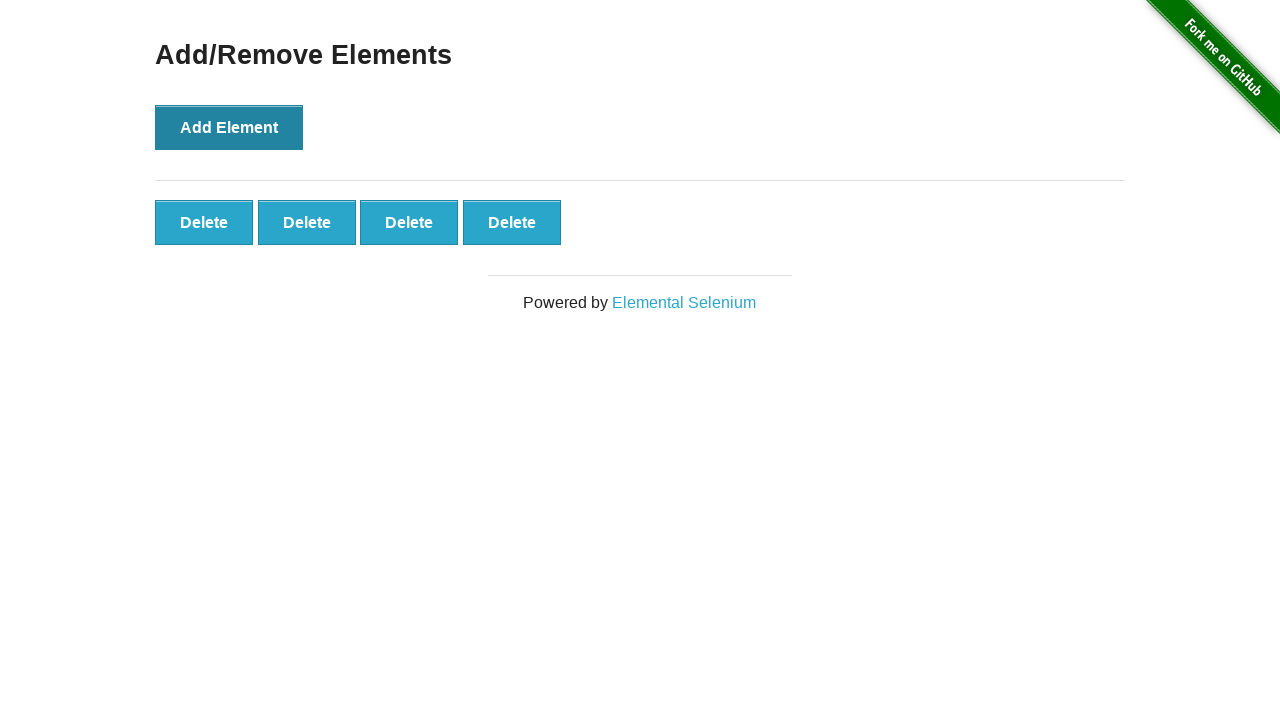